Tests basic browser navigation capabilities including reload, back, and forward navigation on the Playwright documentation site

Starting URL: https://playwright.dev/

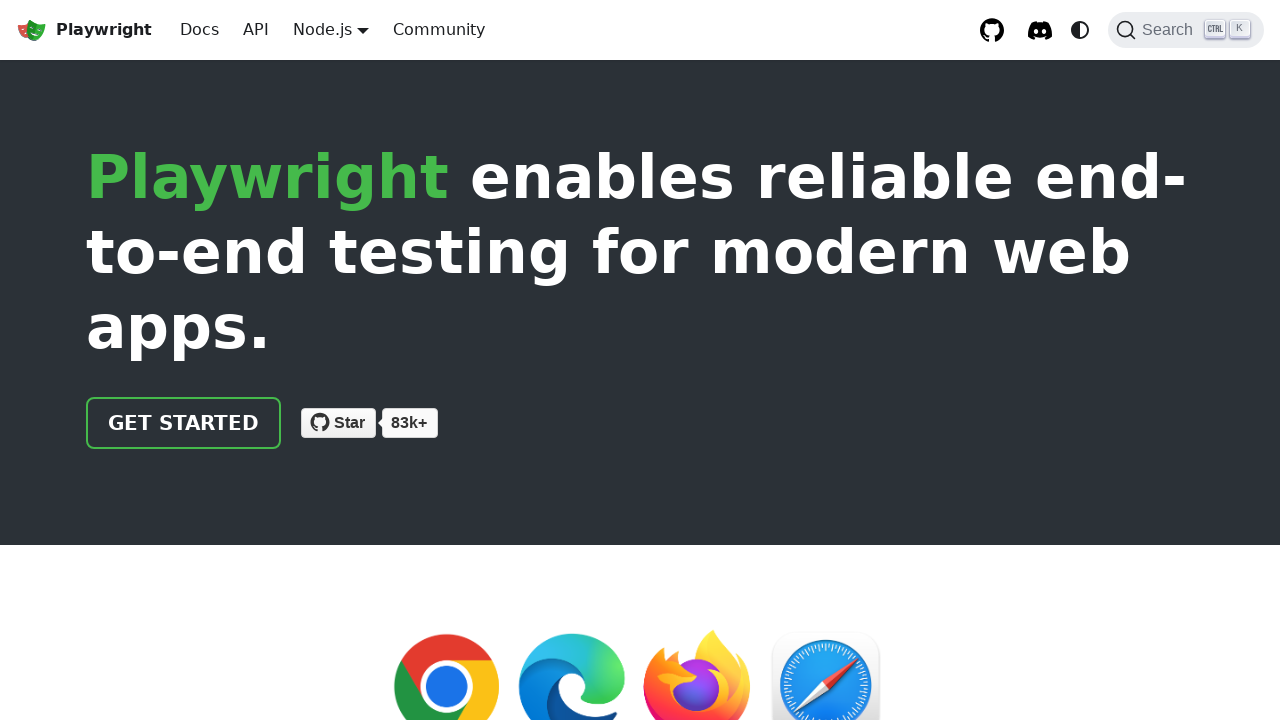

Reloaded the Playwright documentation page
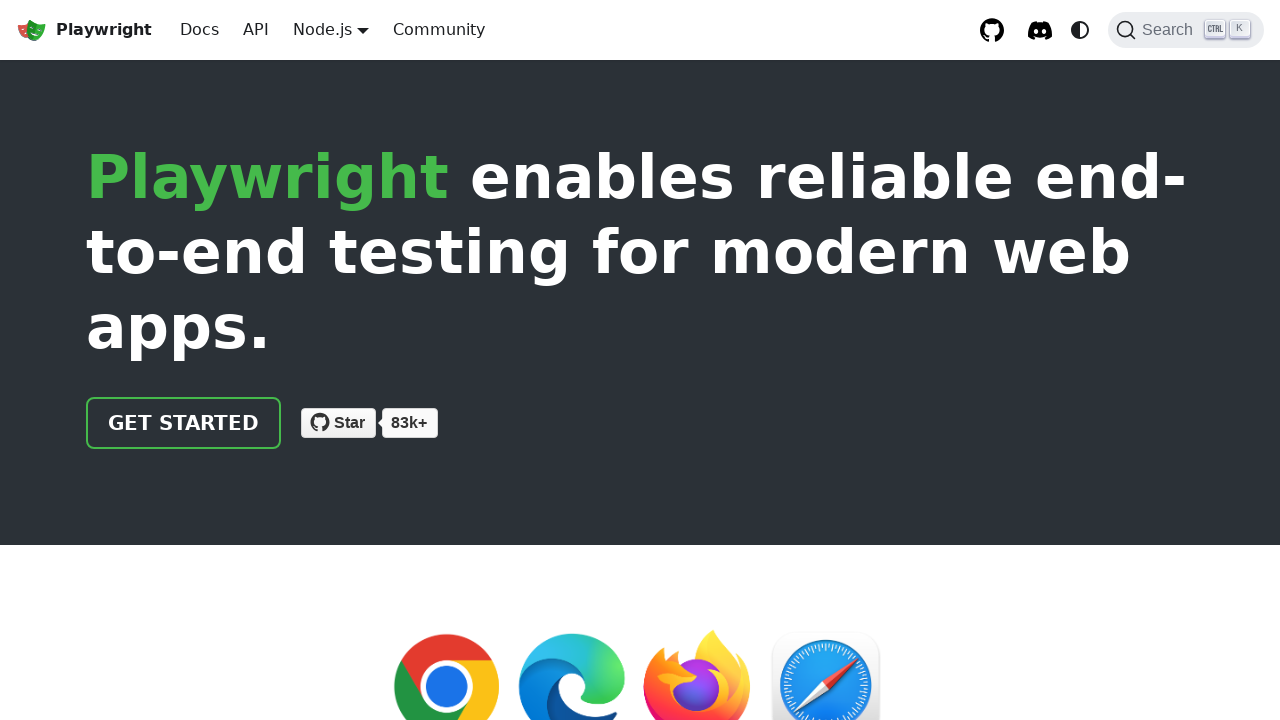

Navigated back to previous page
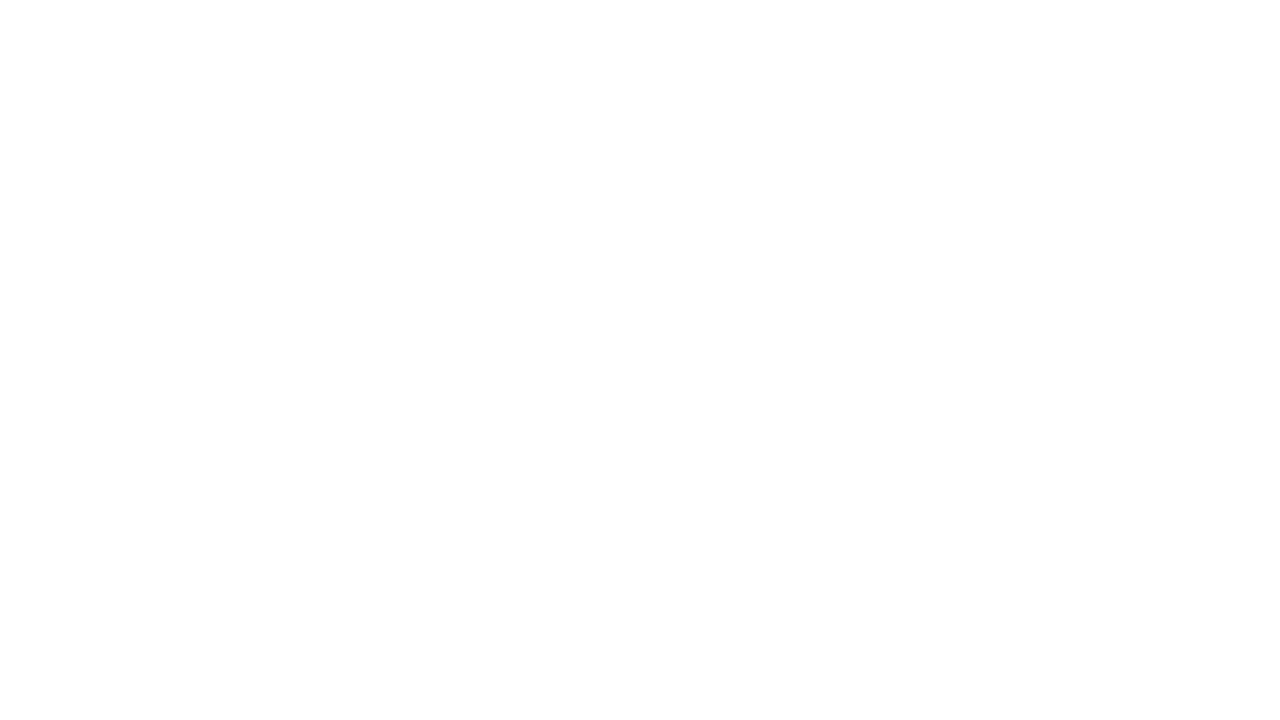

Navigated forward to next page
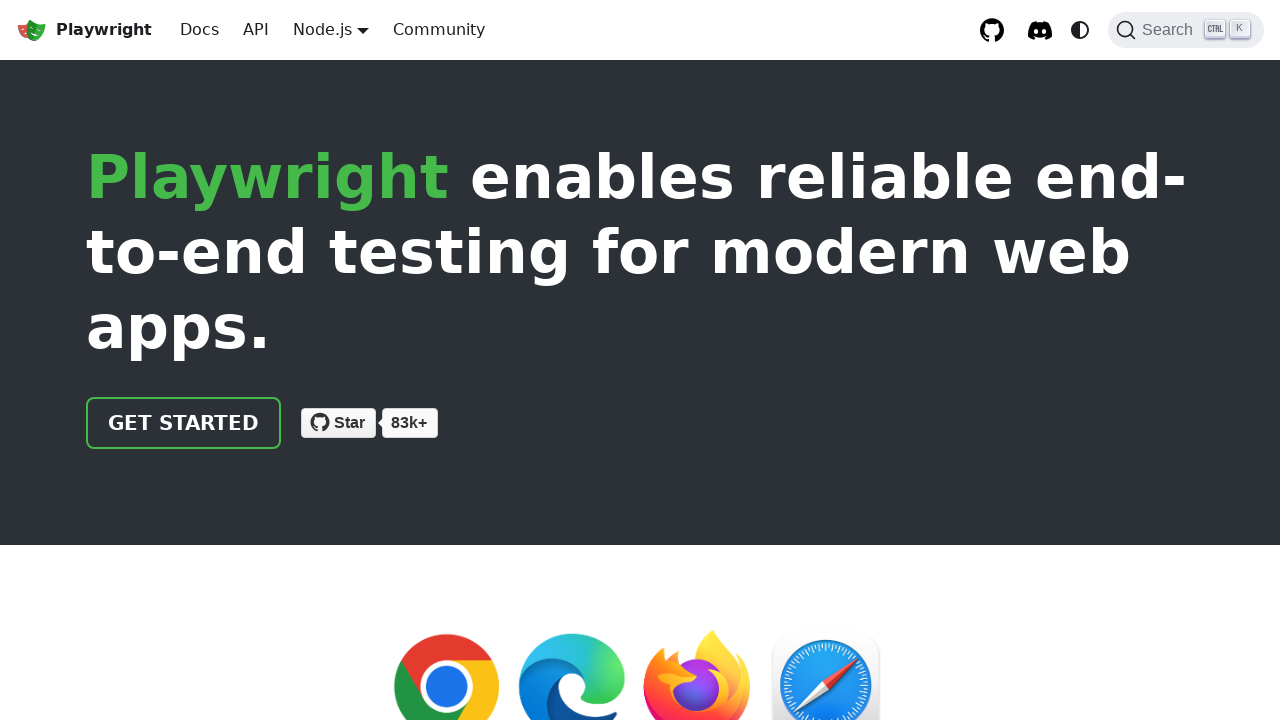

Waited for page to fully load (network idle)
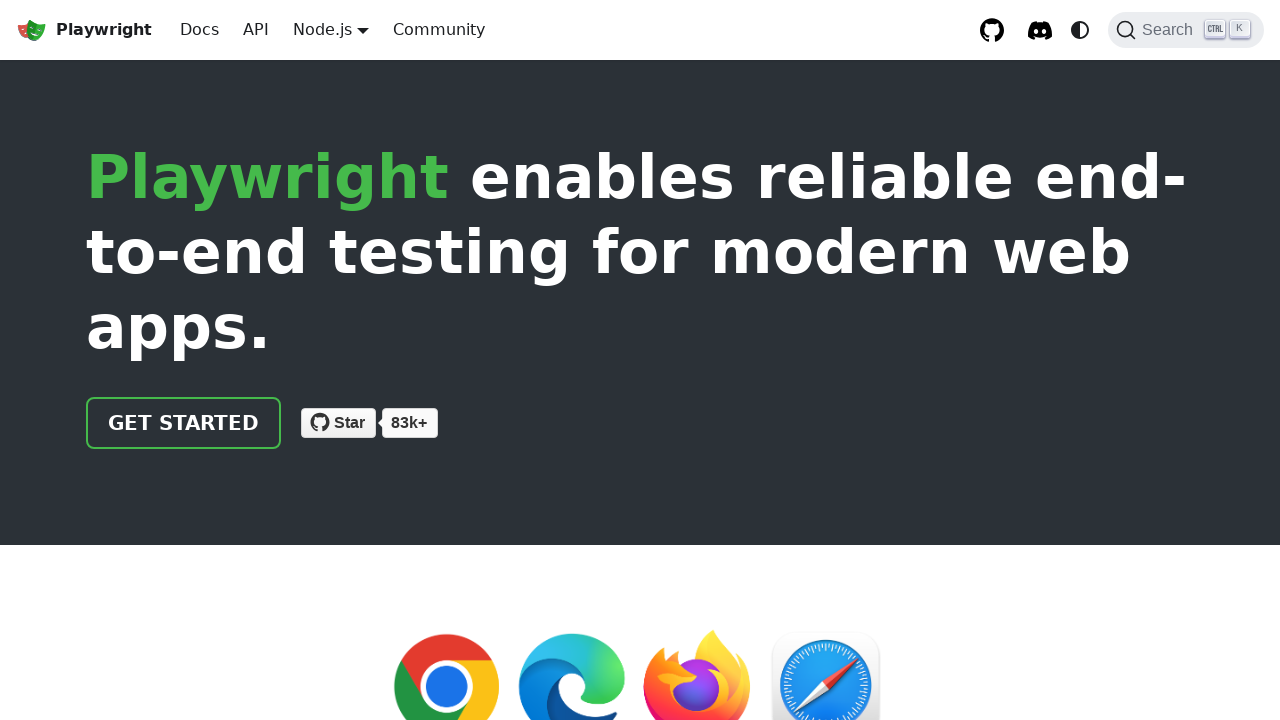

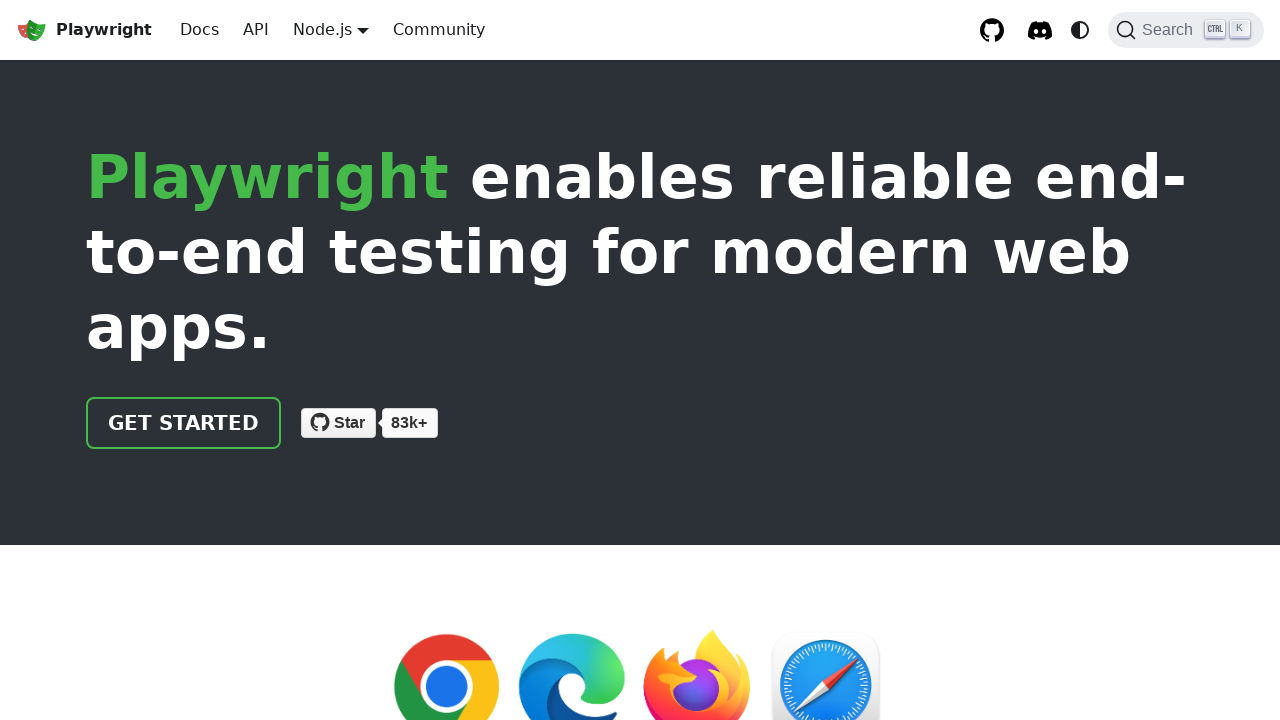